Tests the login form error handling by entering incorrect credentials and verifying that the expected error message "Incorrect login or password" is displayed.

Starting URL: https://login1.nextbasecrm.com/

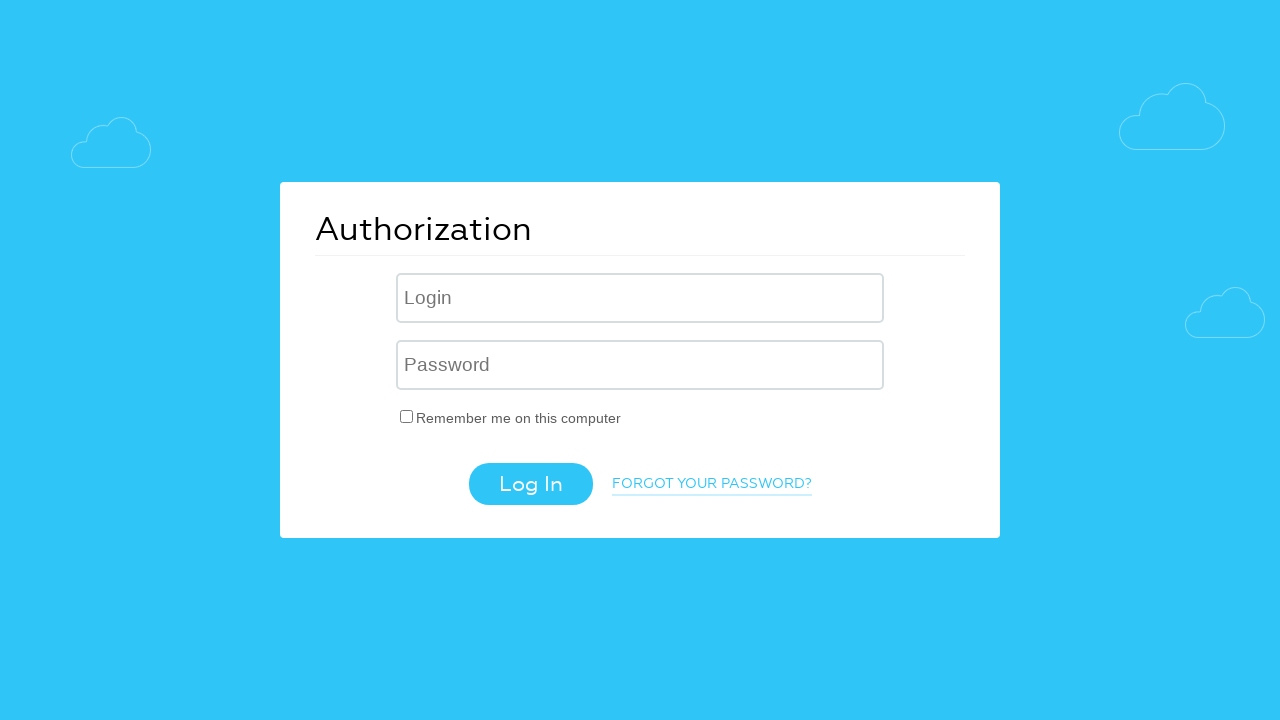

Filled login field with incorrect username on .login-inp
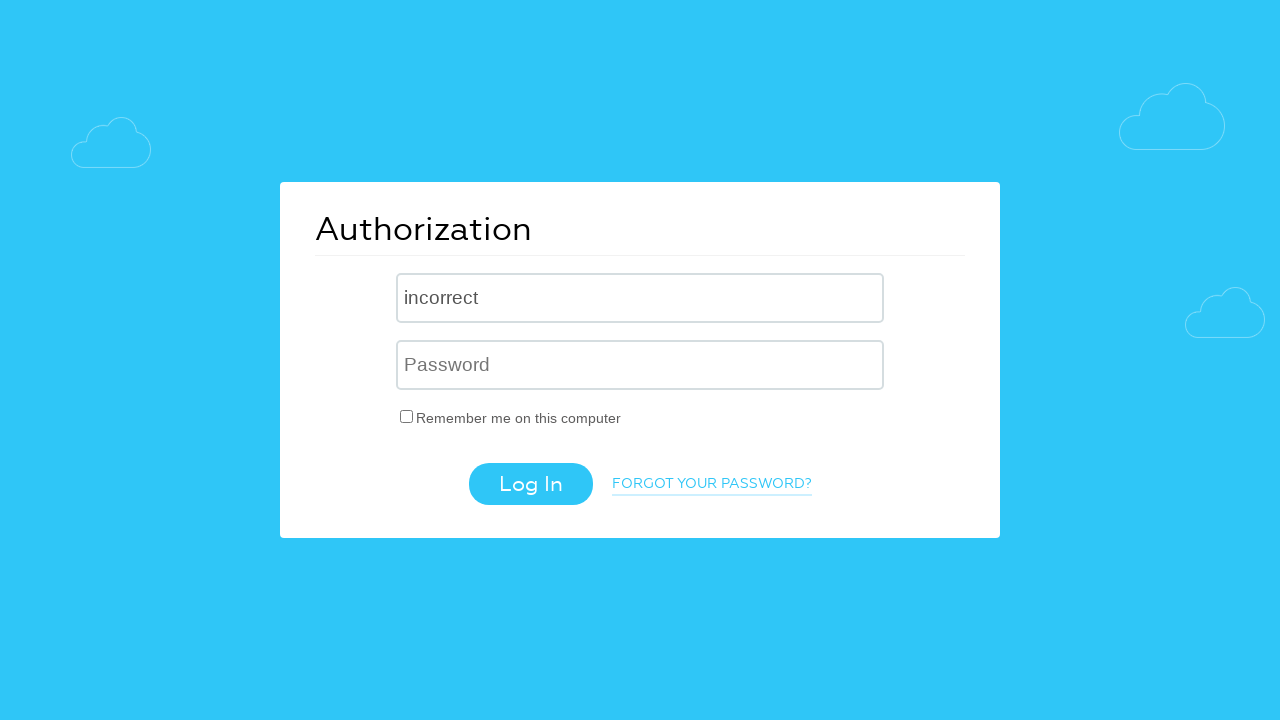

Filled password field with incorrect password on input[name='USER_PASSWORD']
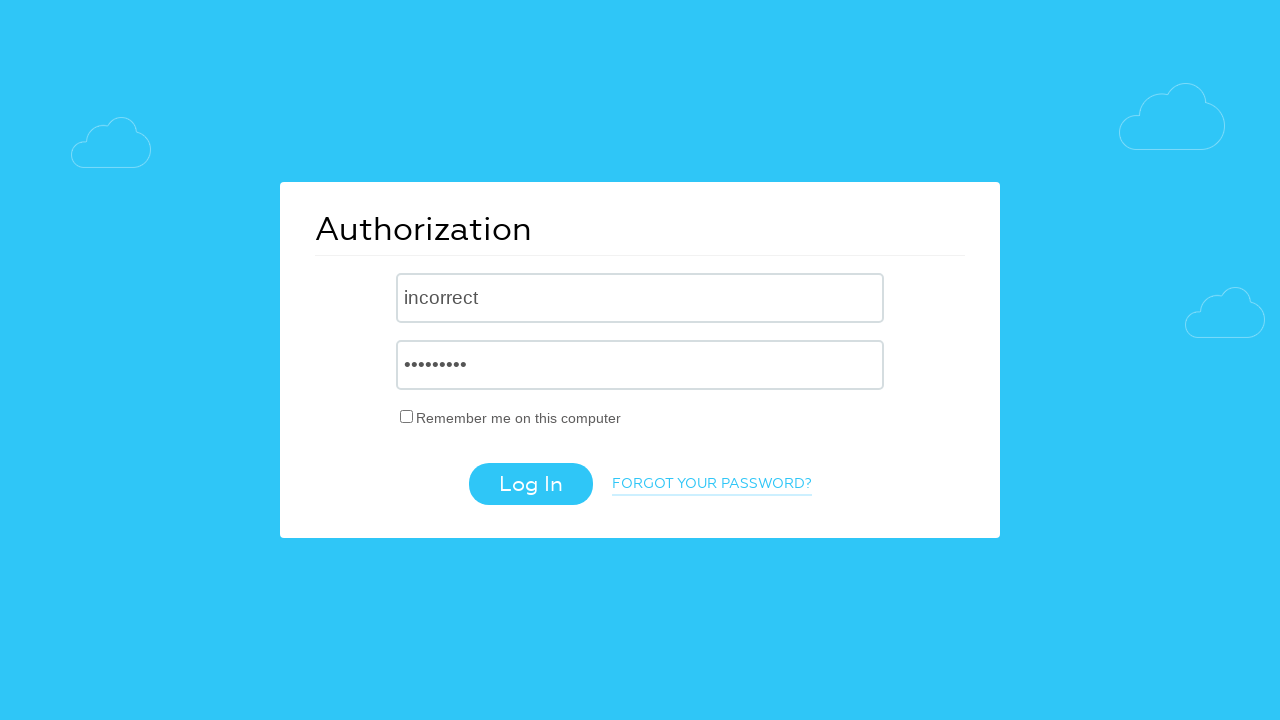

Clicked login button at (530, 484) on .login-btn
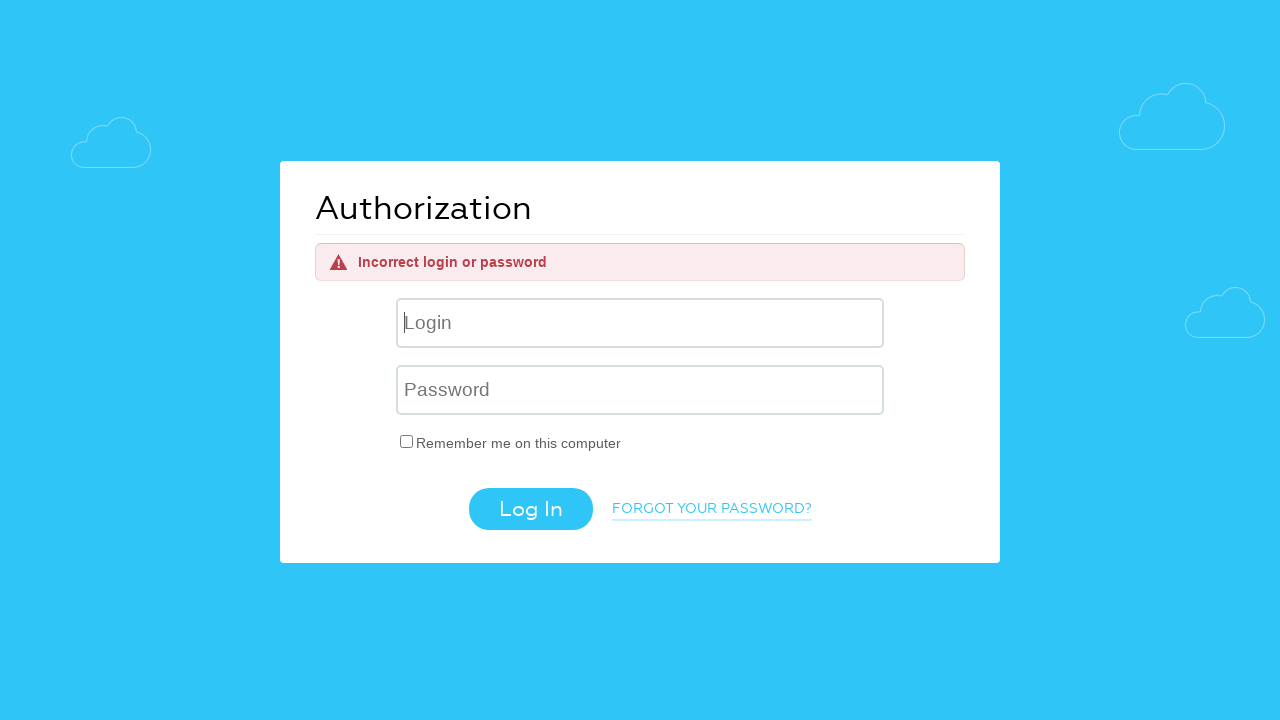

Error message element appeared
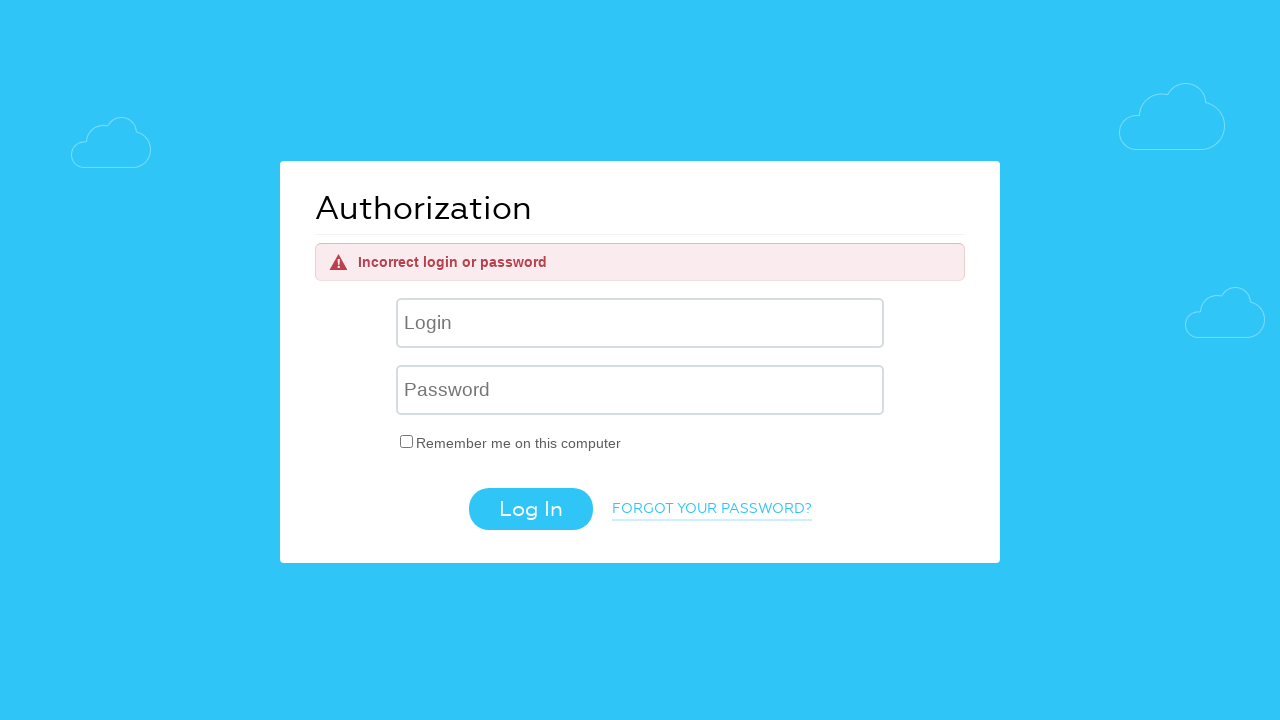

Located error message element
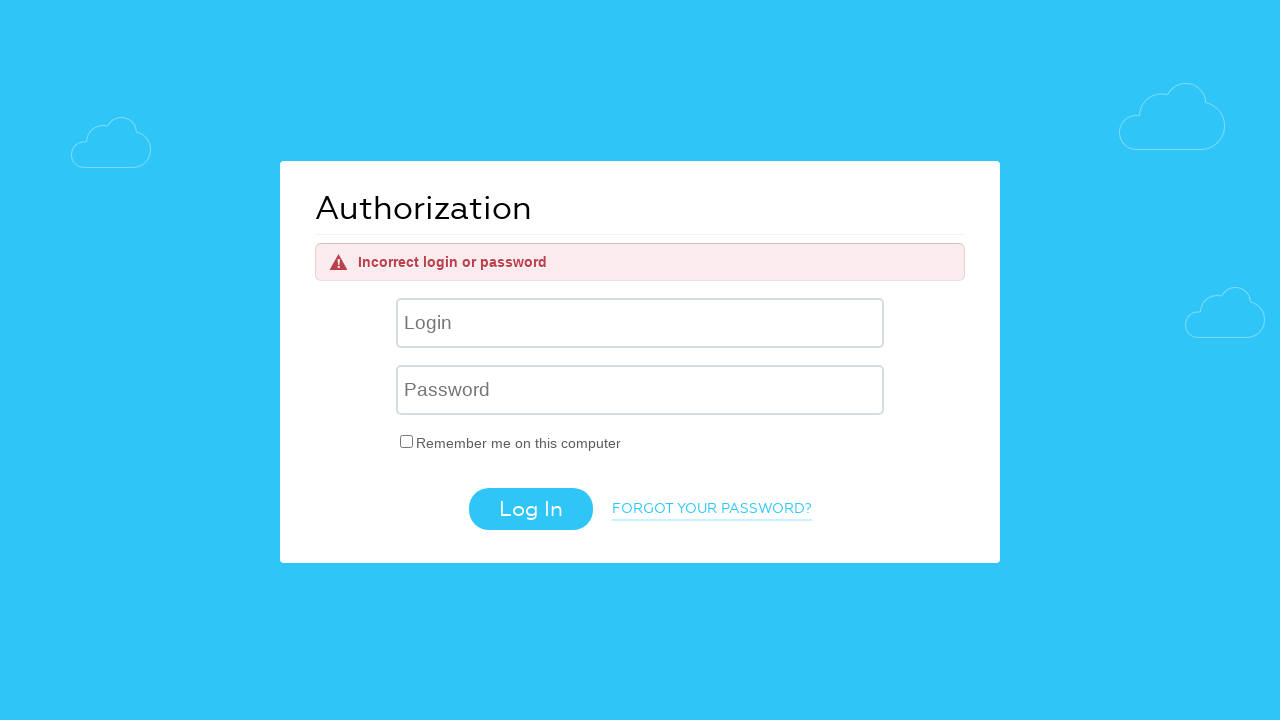

Retrieved error message text content
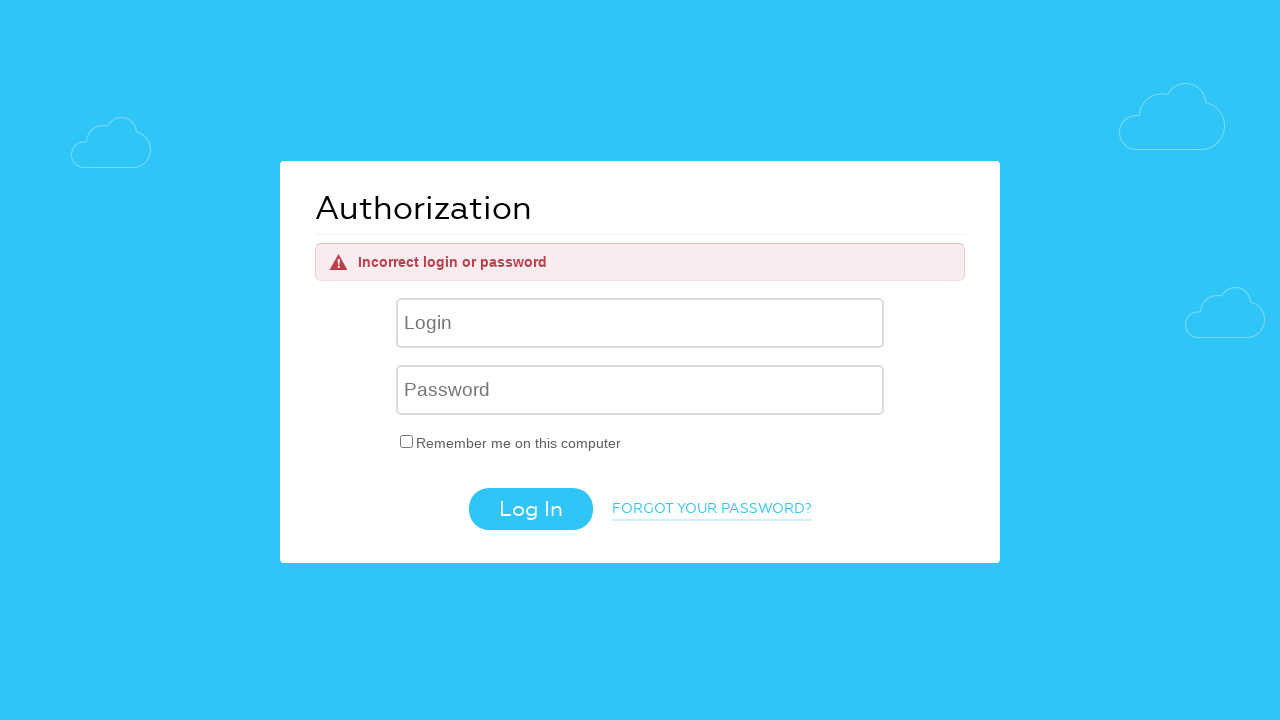

Verified error message matches expected text 'Incorrect login or password'
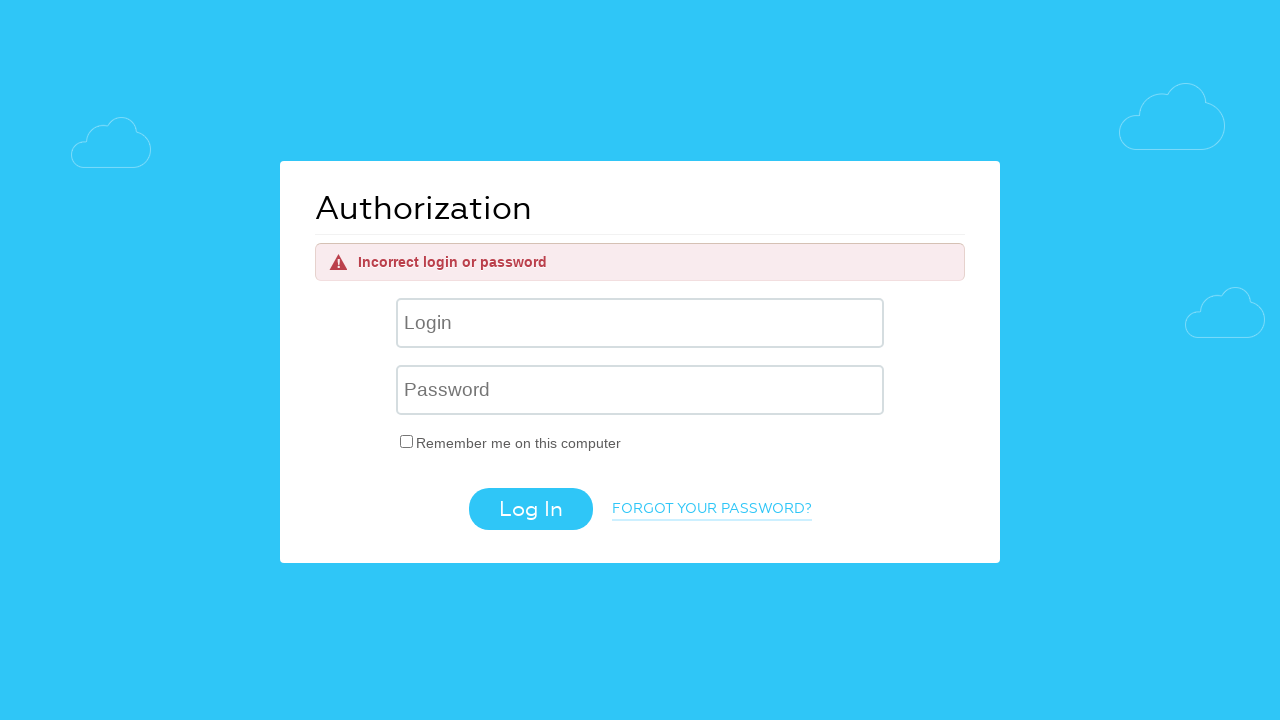

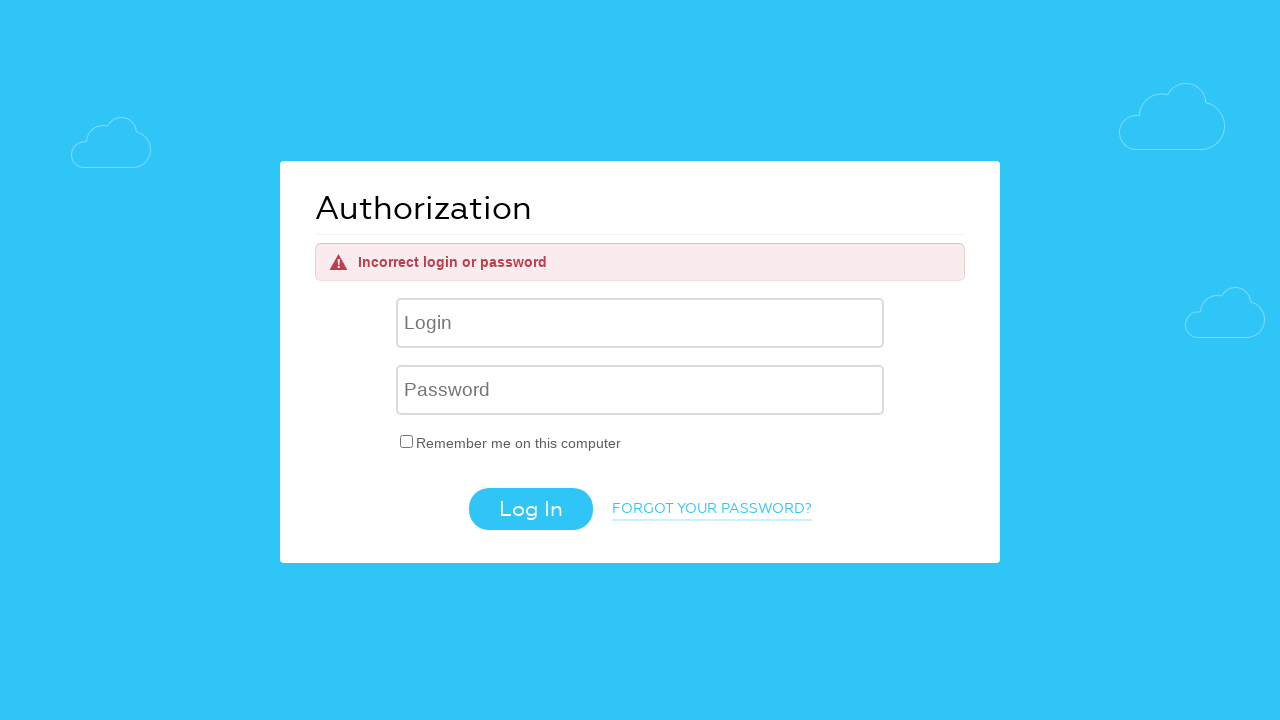